Tests the Add/Remove Elements functionality on the Heroku demo site by clicking the "Add Element" button, verifying the "Delete" button appears, then clicking delete and verifying it disappears.

Starting URL: https://the-internet.herokuapp.com/add_remove_elements/

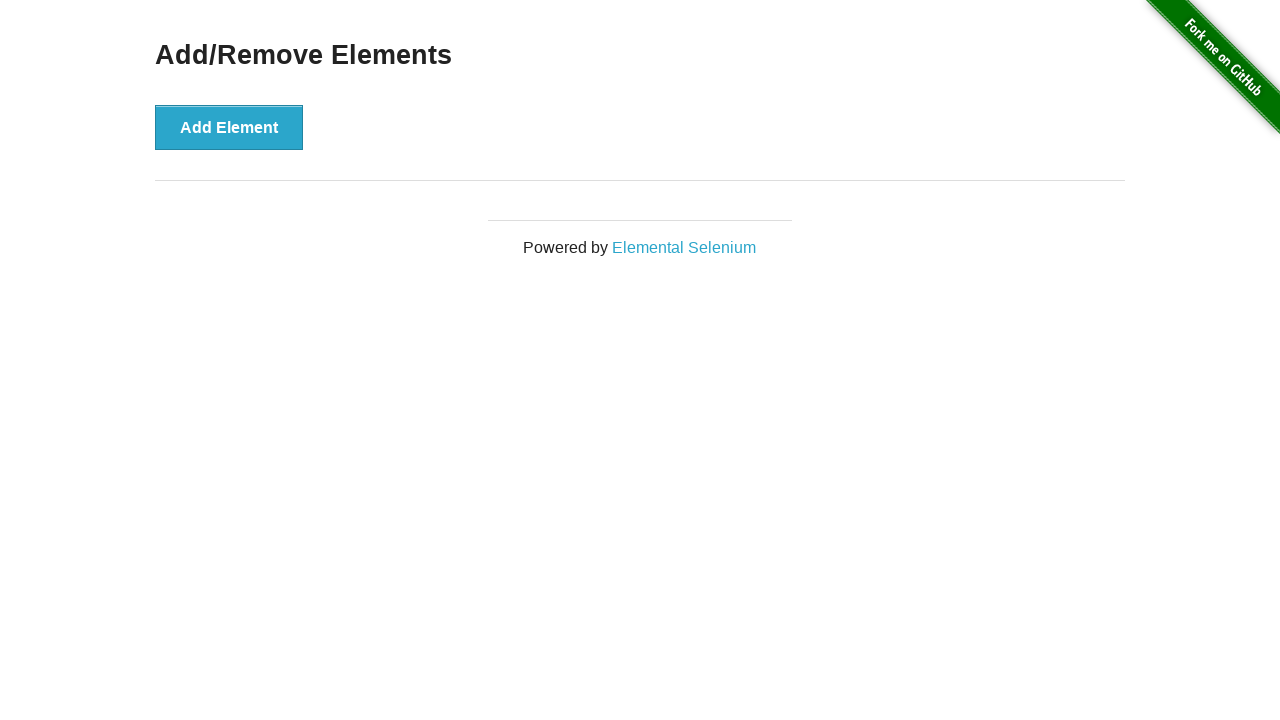

Waited for Add/Remove Elements heading to load
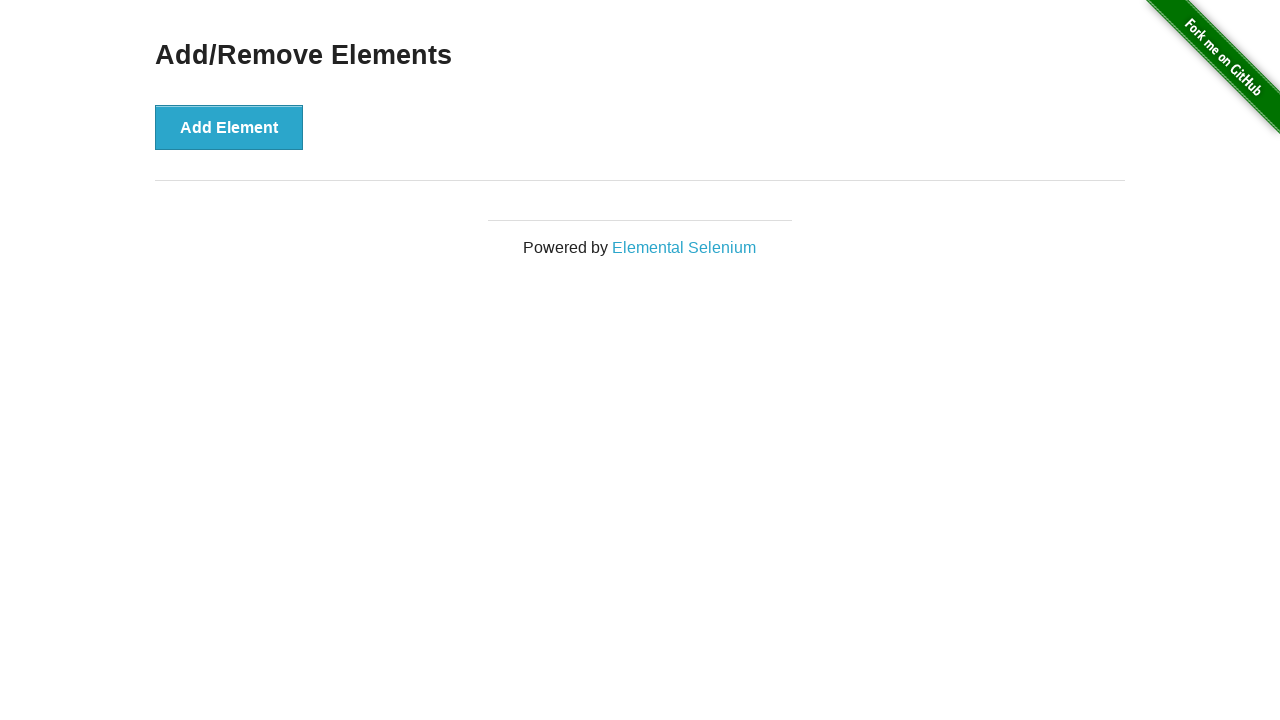

Verified Add/Remove Elements heading is displayed
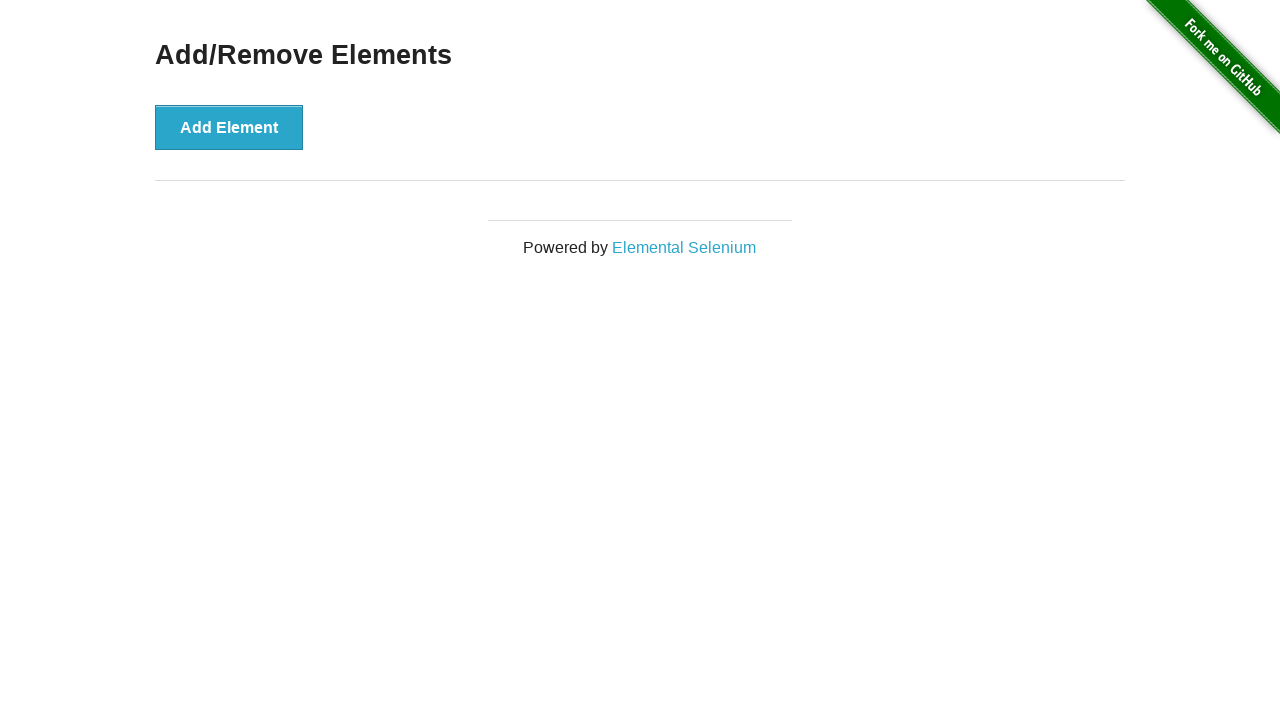

Clicked the Add Element button at (229, 127) on button[onclick='addElement()']
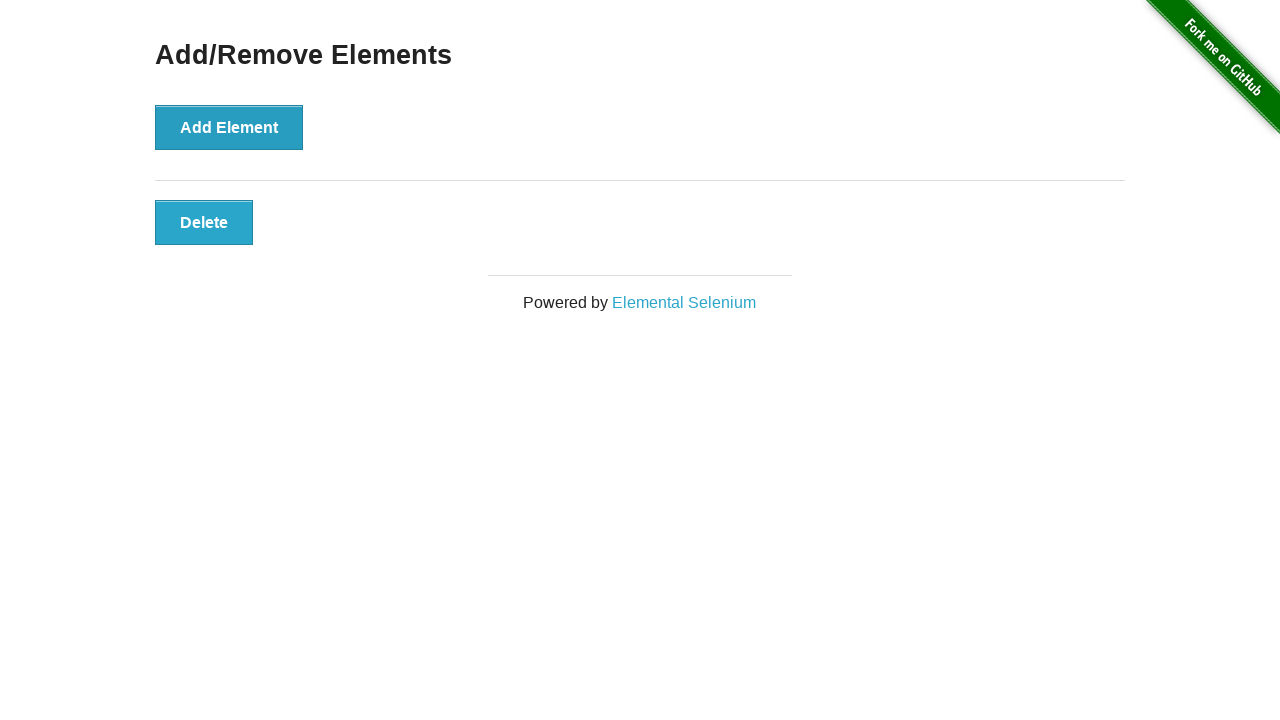

Delete button appeared after clicking Add Element
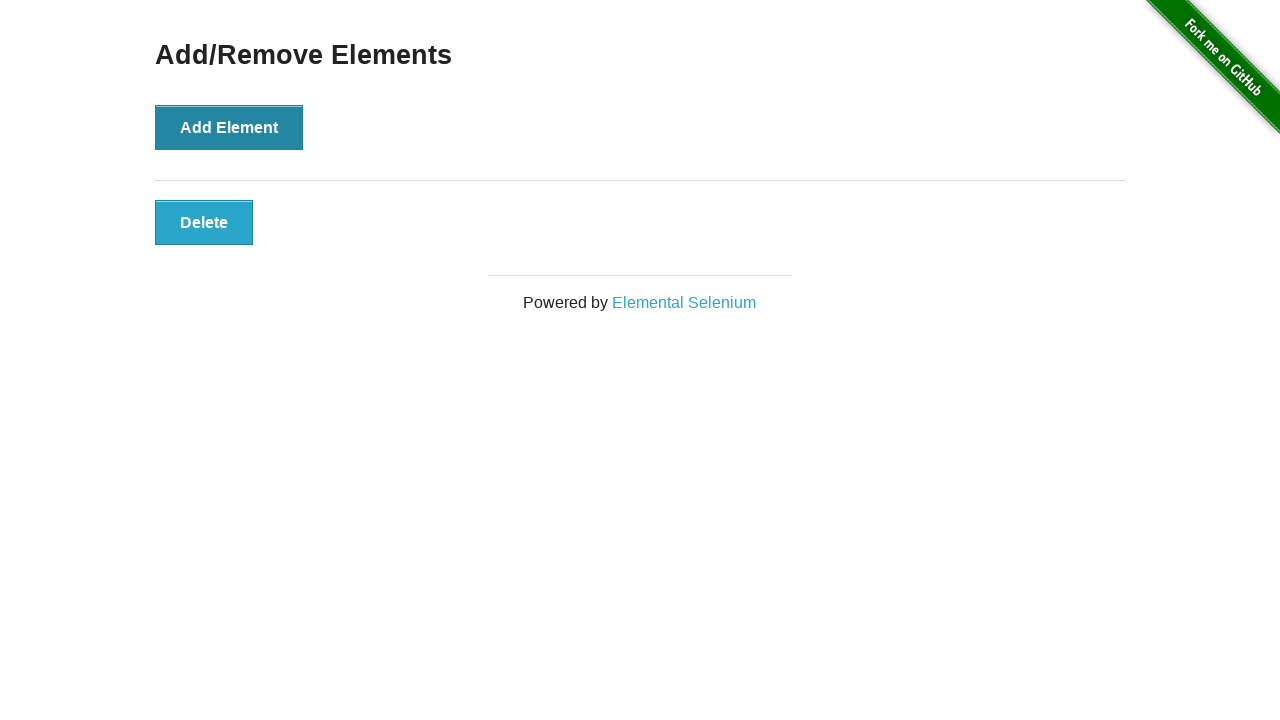

Verified Delete button is visible
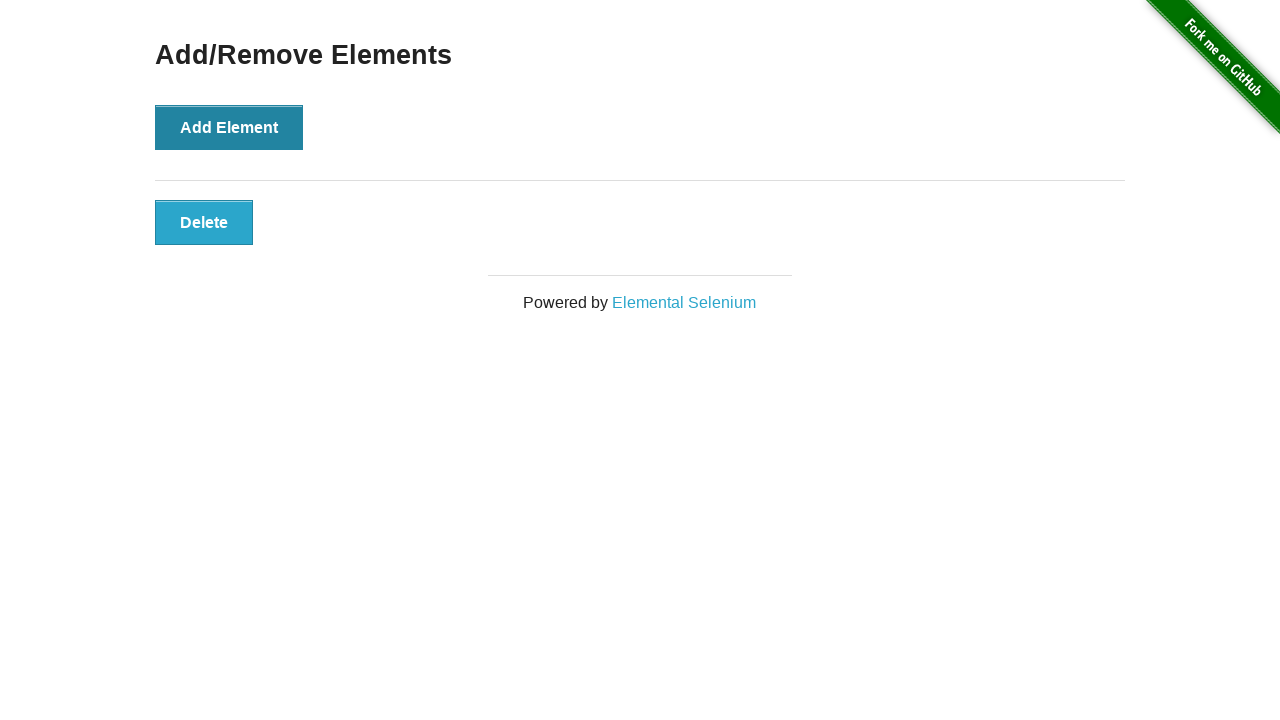

Clicked the Delete button at (204, 222) on button.added-manually
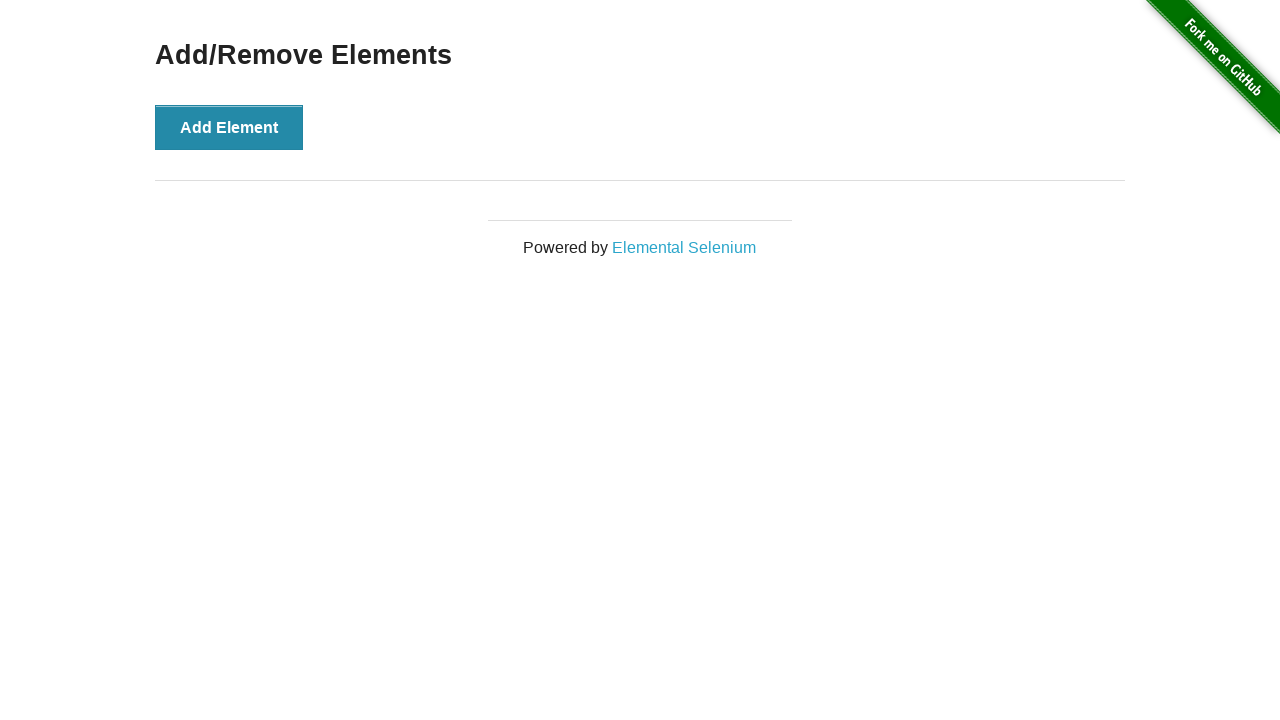

Waited for DOM update after clicking Delete
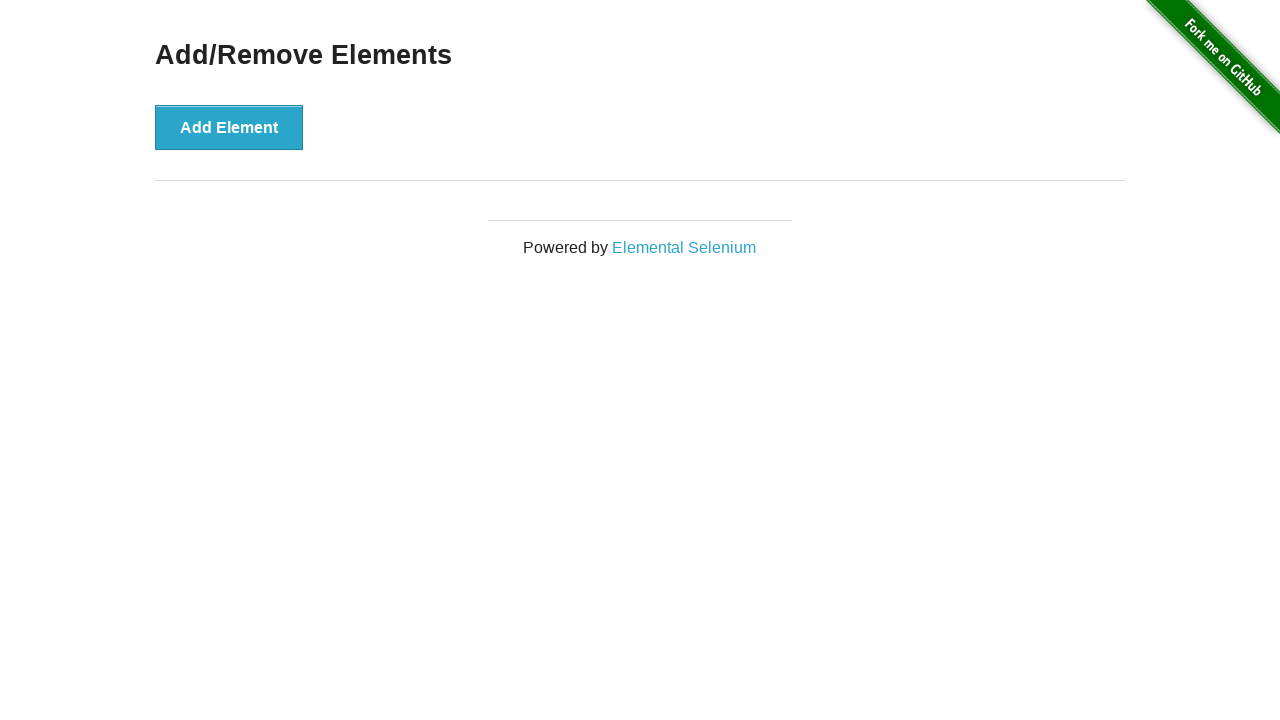

Verified Delete button is no longer displayed
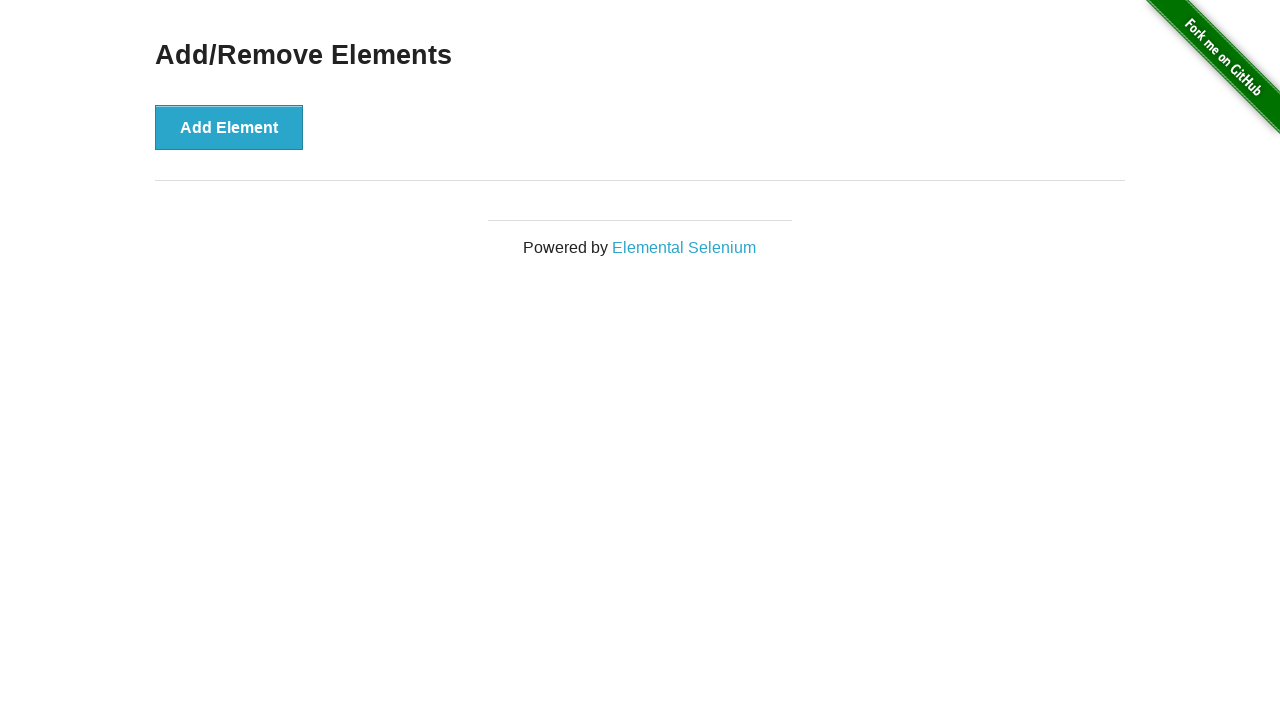

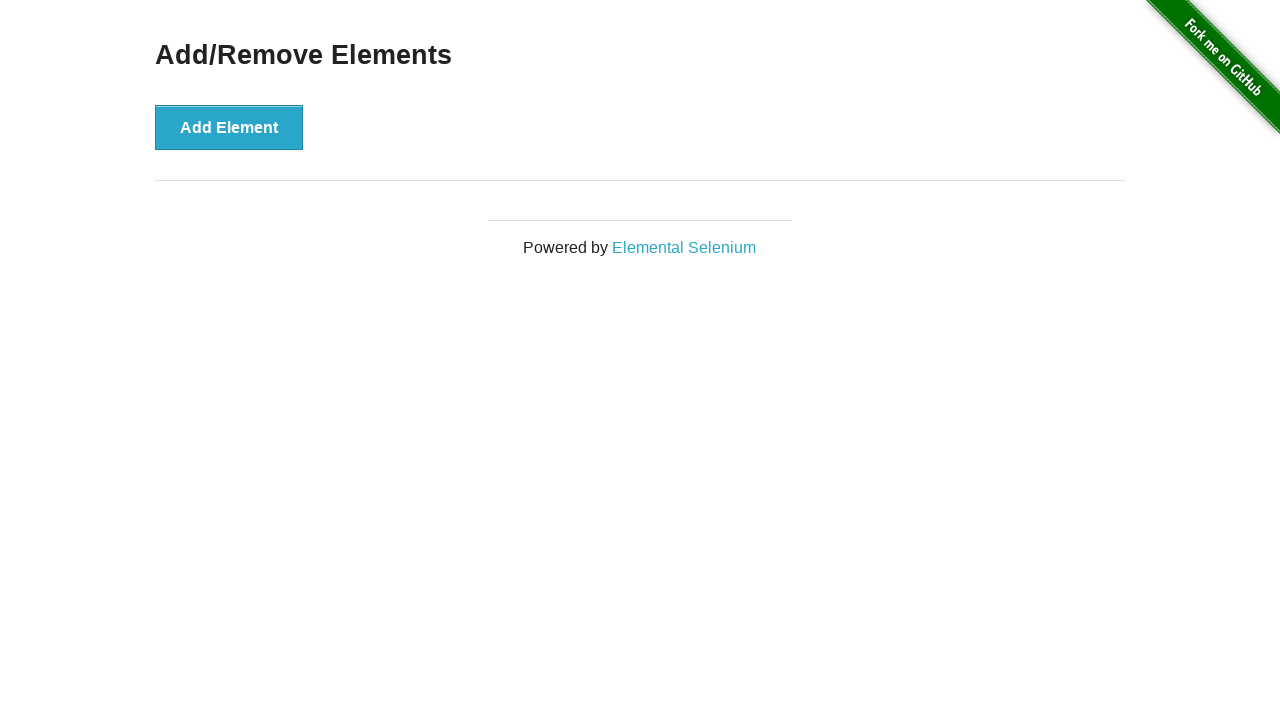